Tests window handling by opening multiple links from Gmail page that create new windows/tabs, then iterates through all windows to get their titles

Starting URL: https://gmail.com

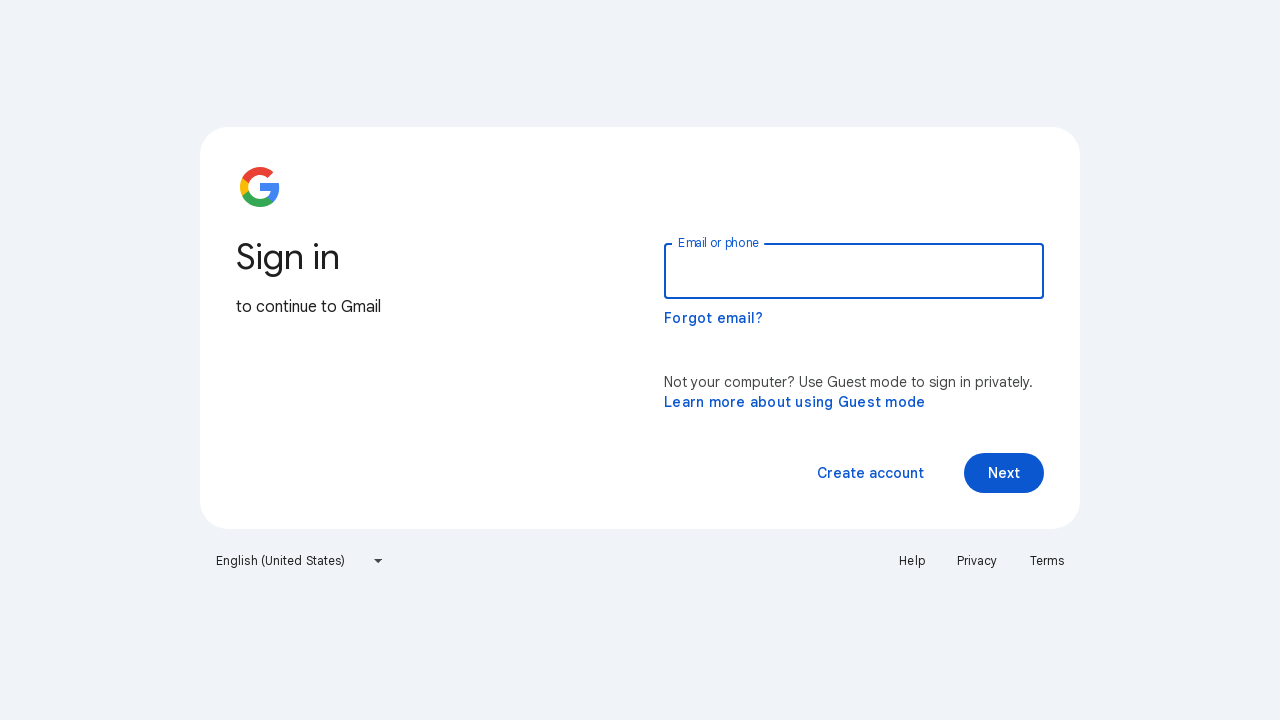

Clicked Help link which opened in a new tab/window at (912, 561) on text=Help
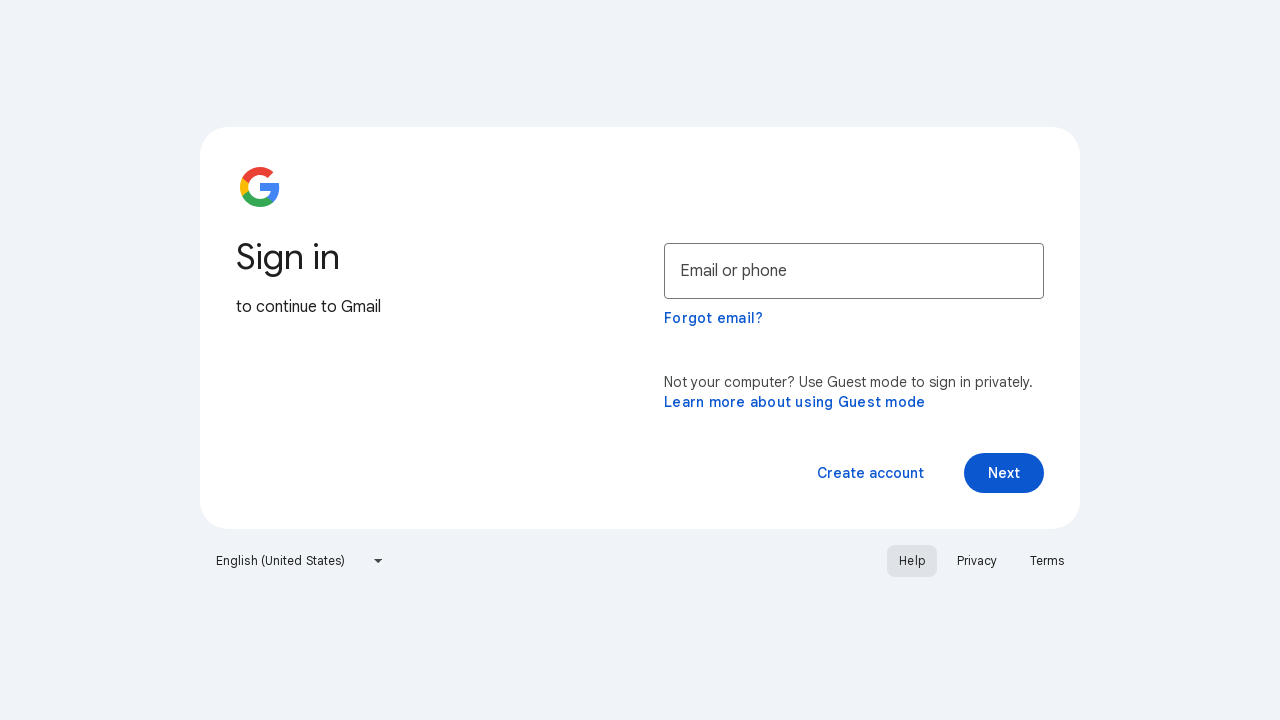

Clicked Privacy link which opened in a new tab/window at (977, 561) on text=Privac
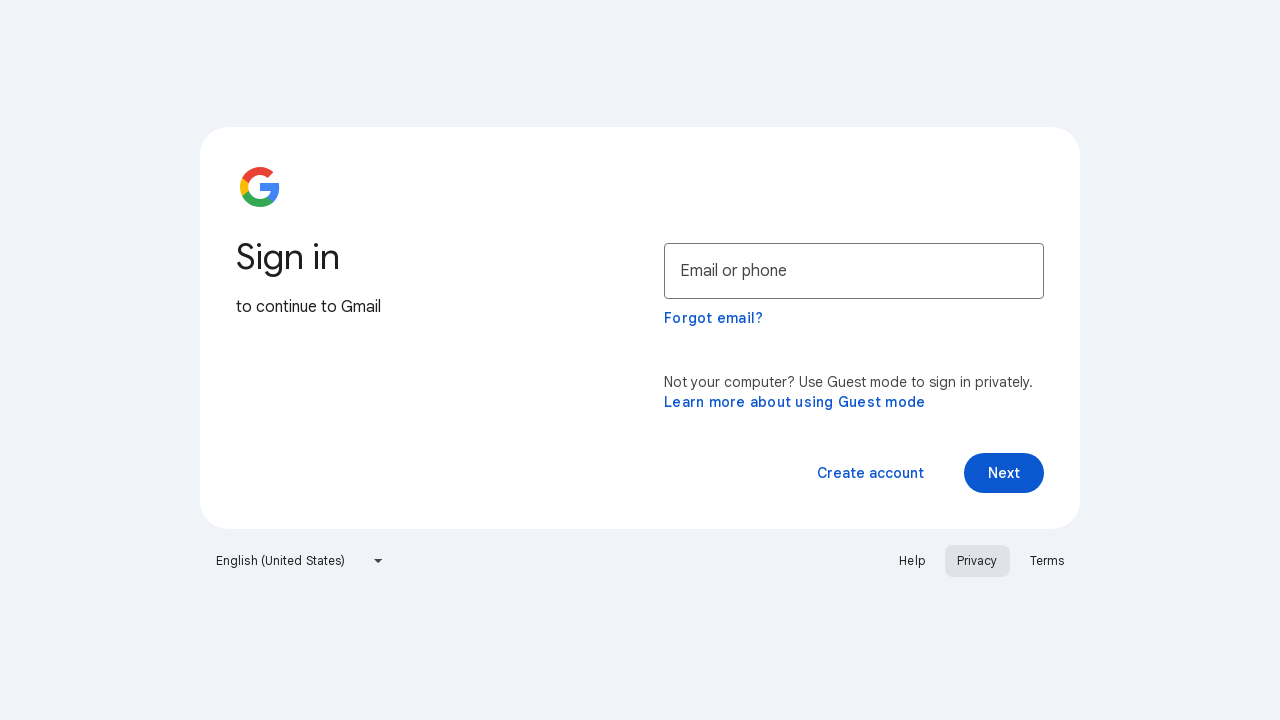

Clicked Terms link which opened in a new tab/window at (1047, 561) on a:has-text('Terms')
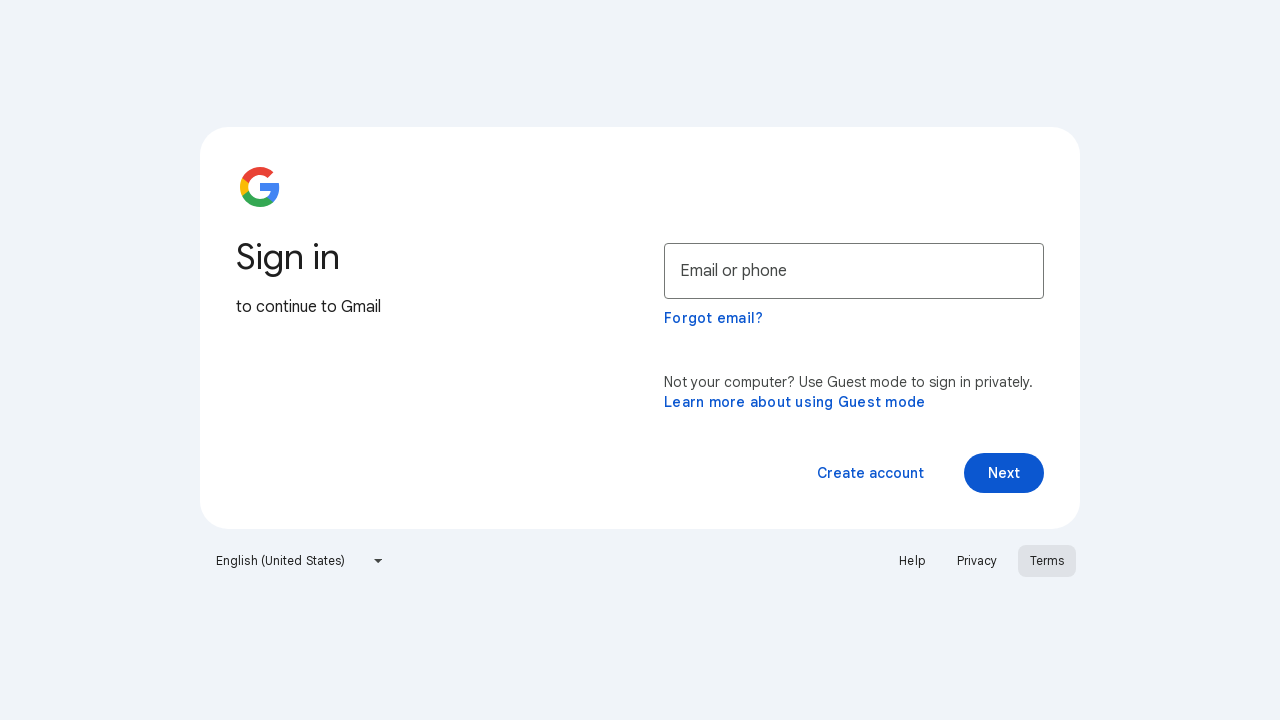

Retrieved page title: Gmail
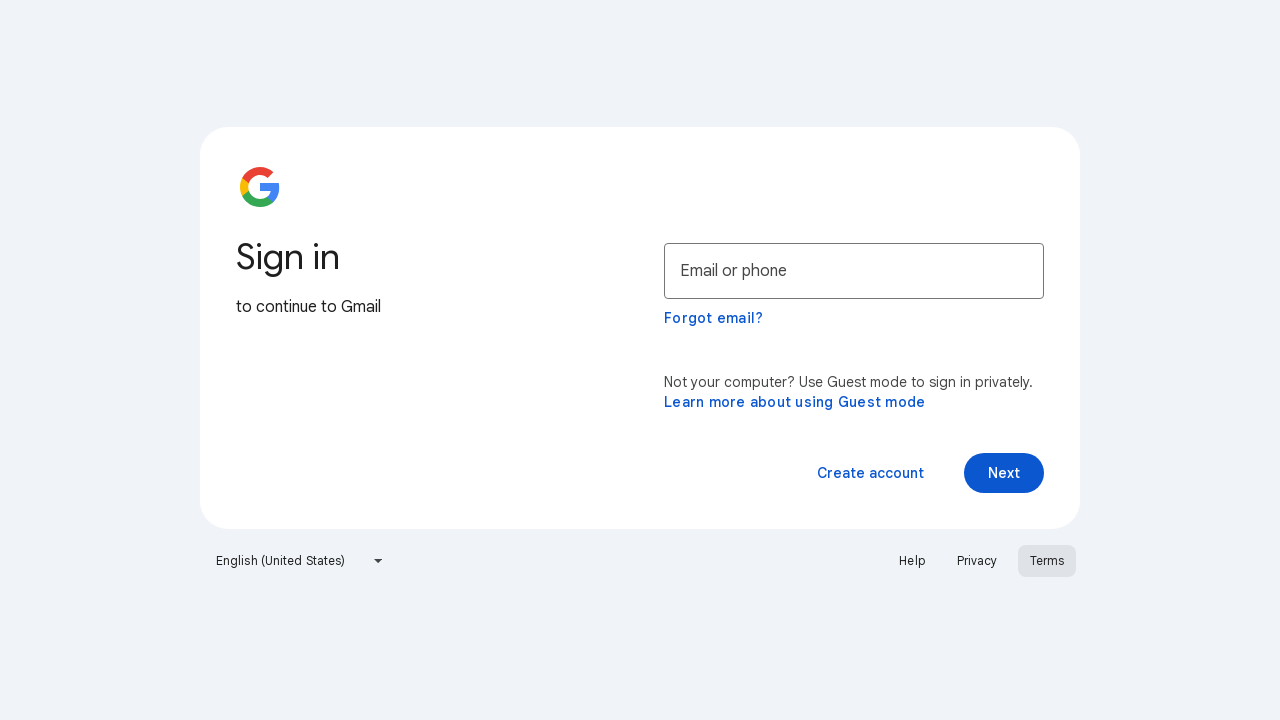

Retrieved page title: Google Account Help
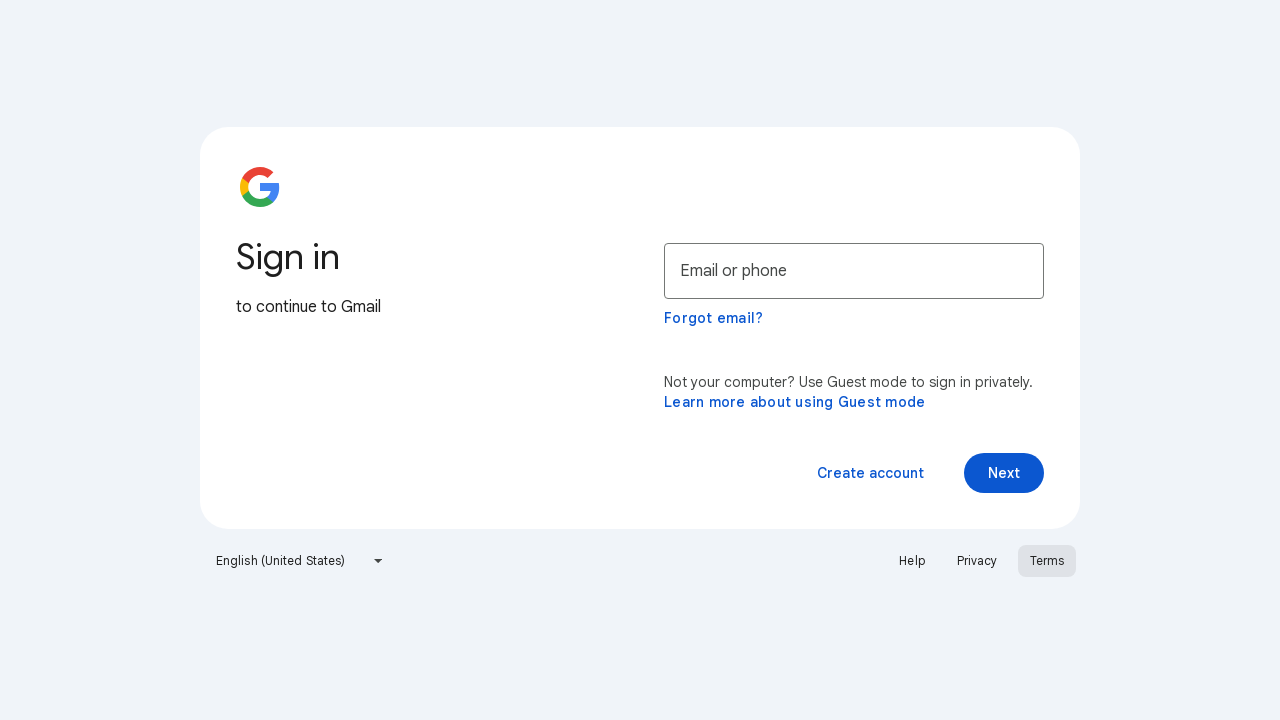

Retrieved page title: Privacy Policy – Privacy & Terms – Google
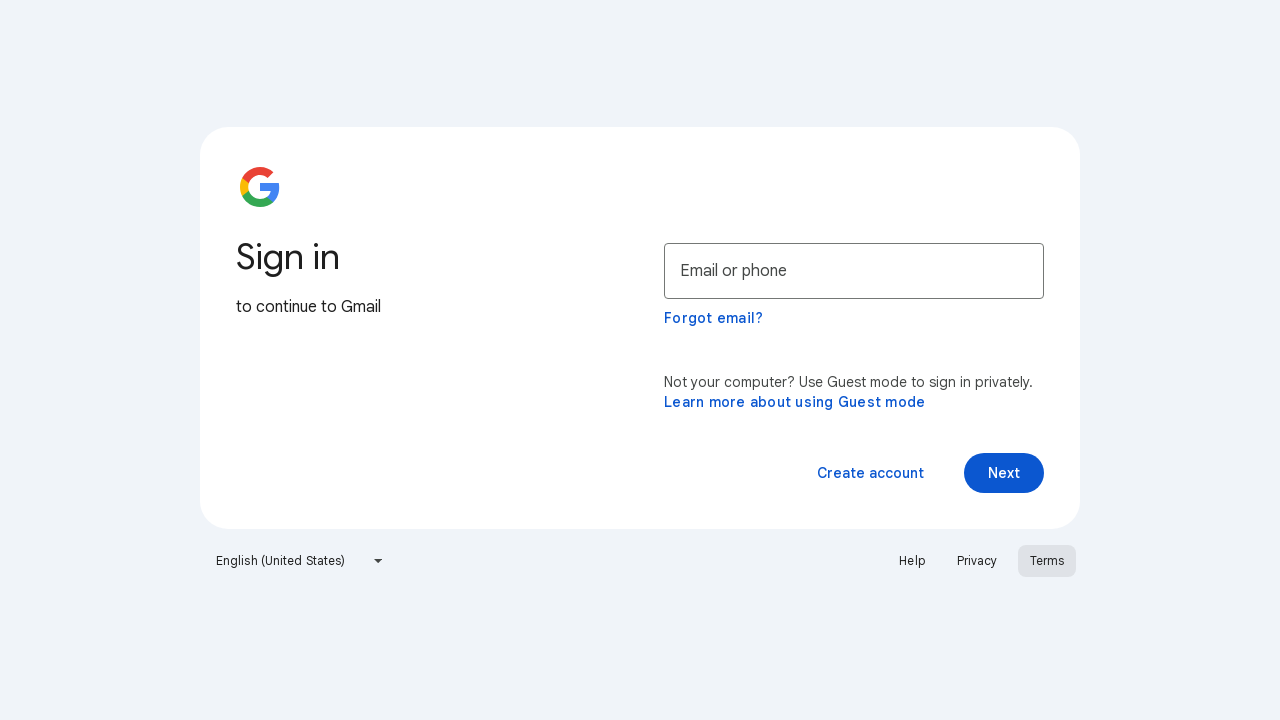

Retrieved page title: Google Terms of Service – Privacy & Terms – Google
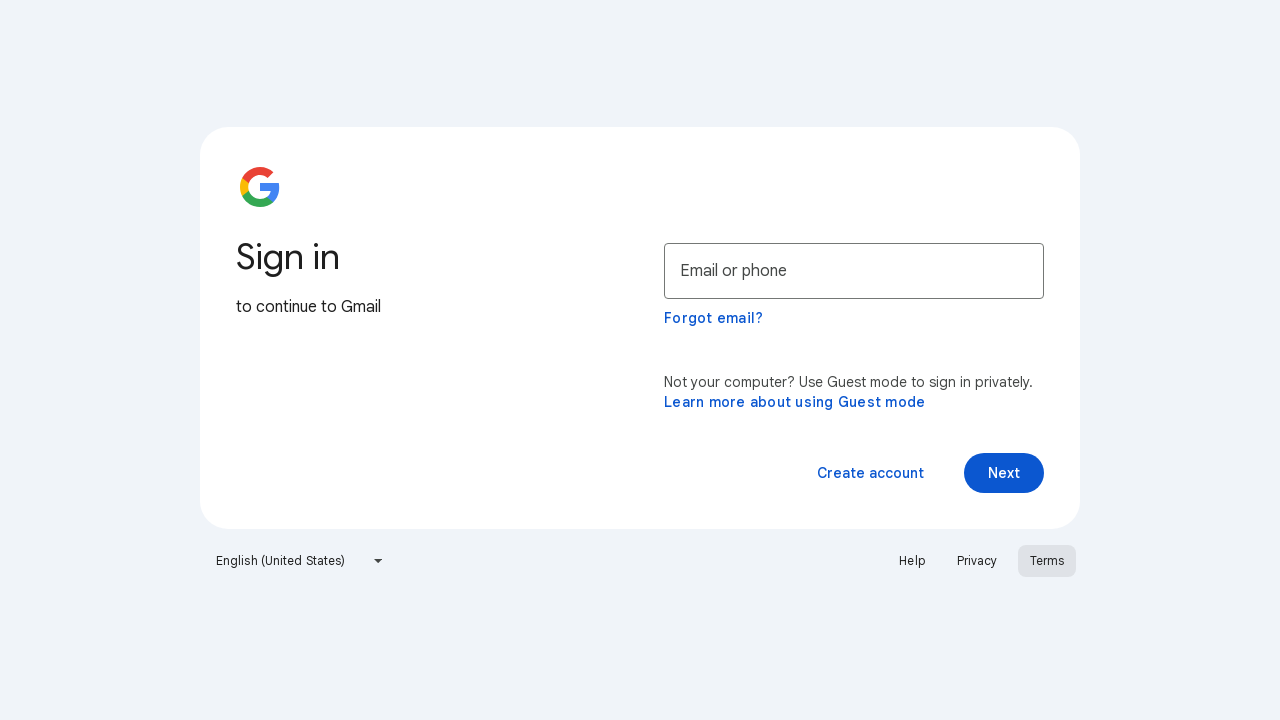

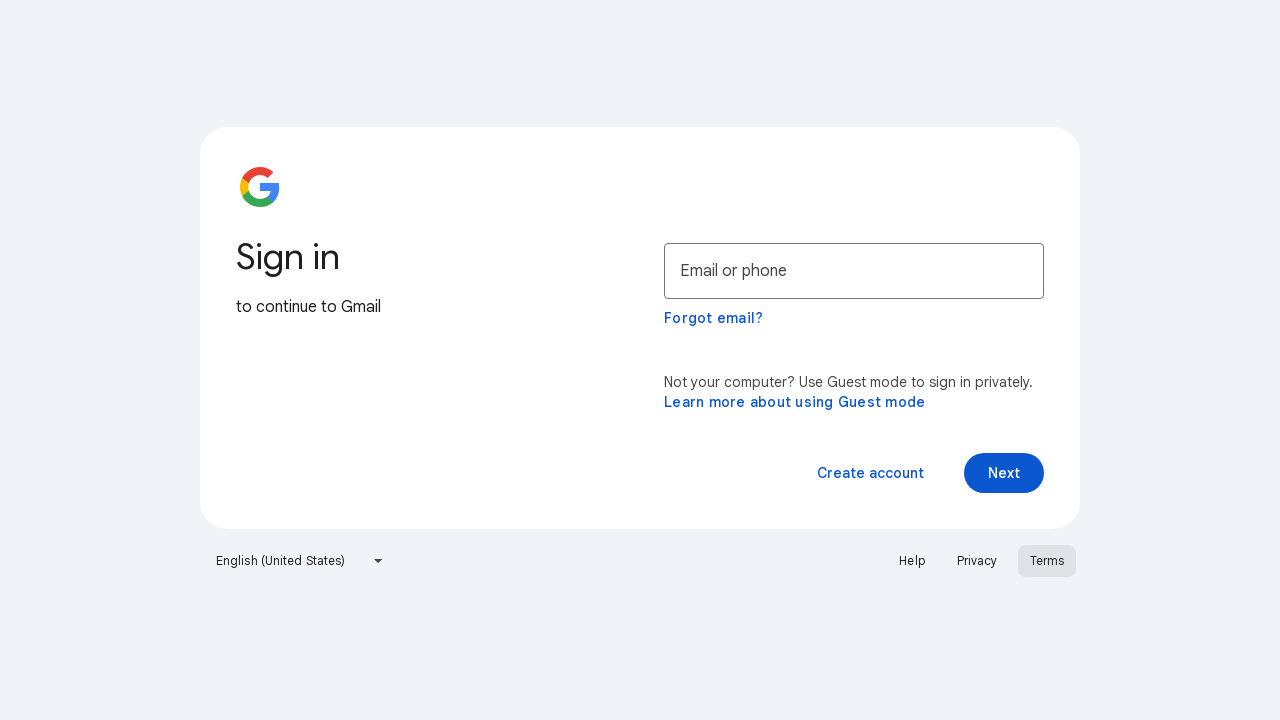